Tests handling of JavaScript alert popups by clicking a button that triggers an alert, capturing the alert text, and dismissing the alert dialog.

Starting URL: https://echoecho.com/javascript4.htm

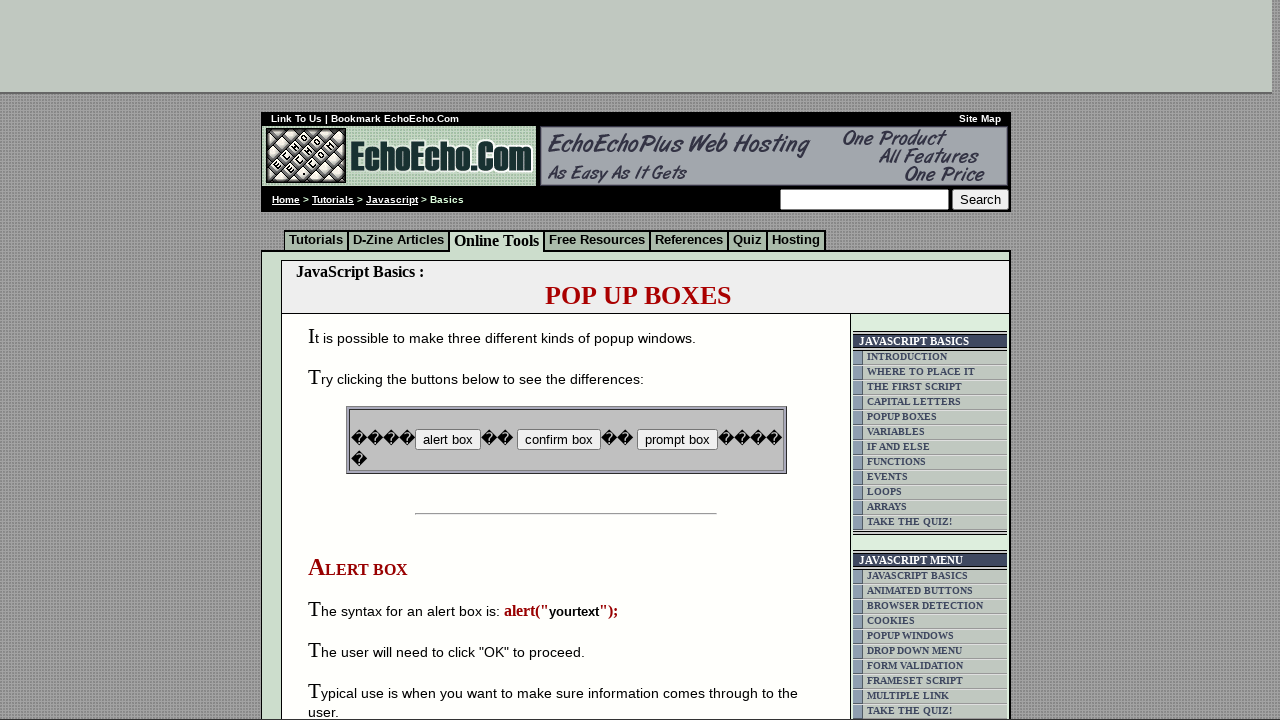

Clicked button that triggers alert popup at (558, 440) on input[name='B2']
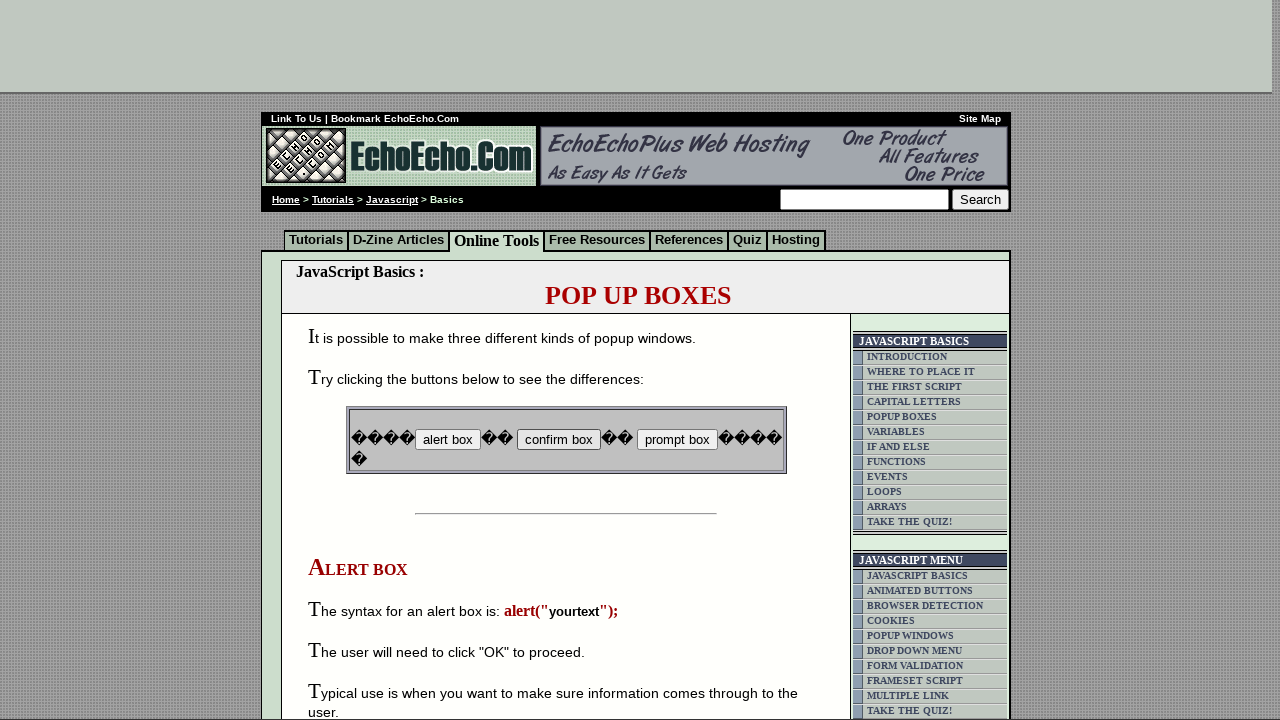

Set up dialog event handler to capture and dismiss alerts
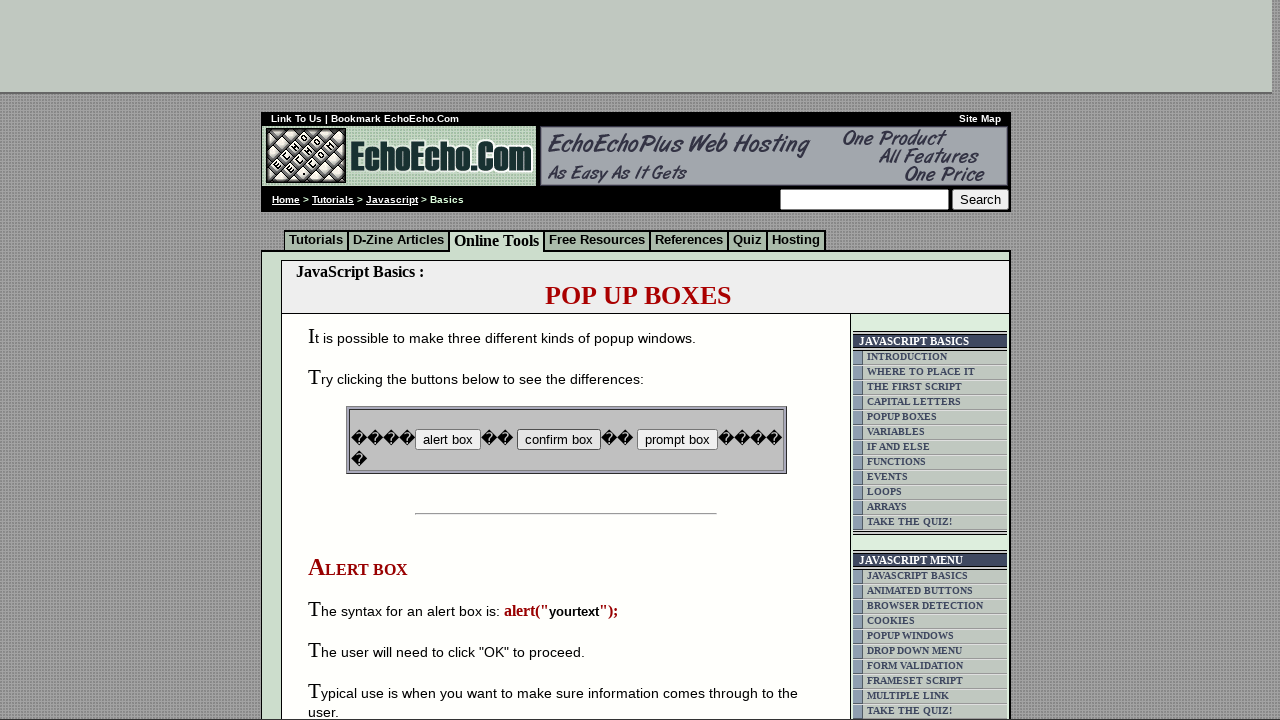

Clicked button again to trigger alert that will be handled at (558, 440) on input[name='B2']
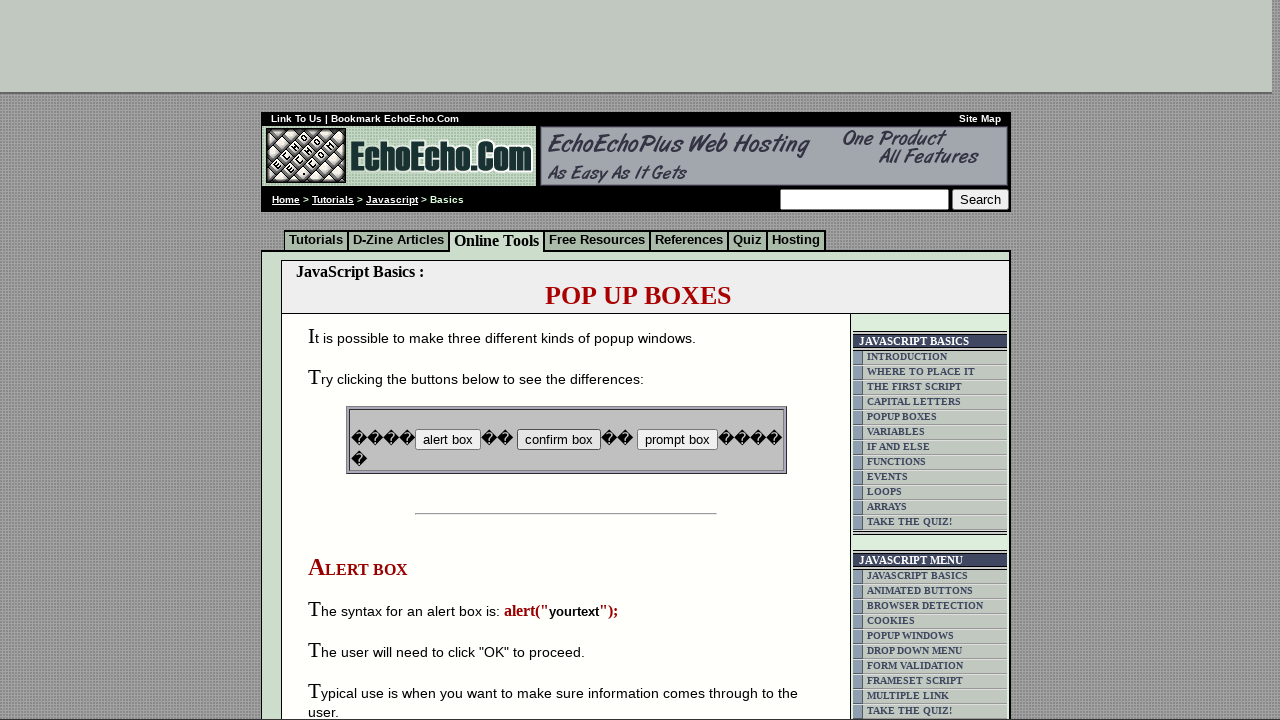

Waited for dialog to be processed and dismissed
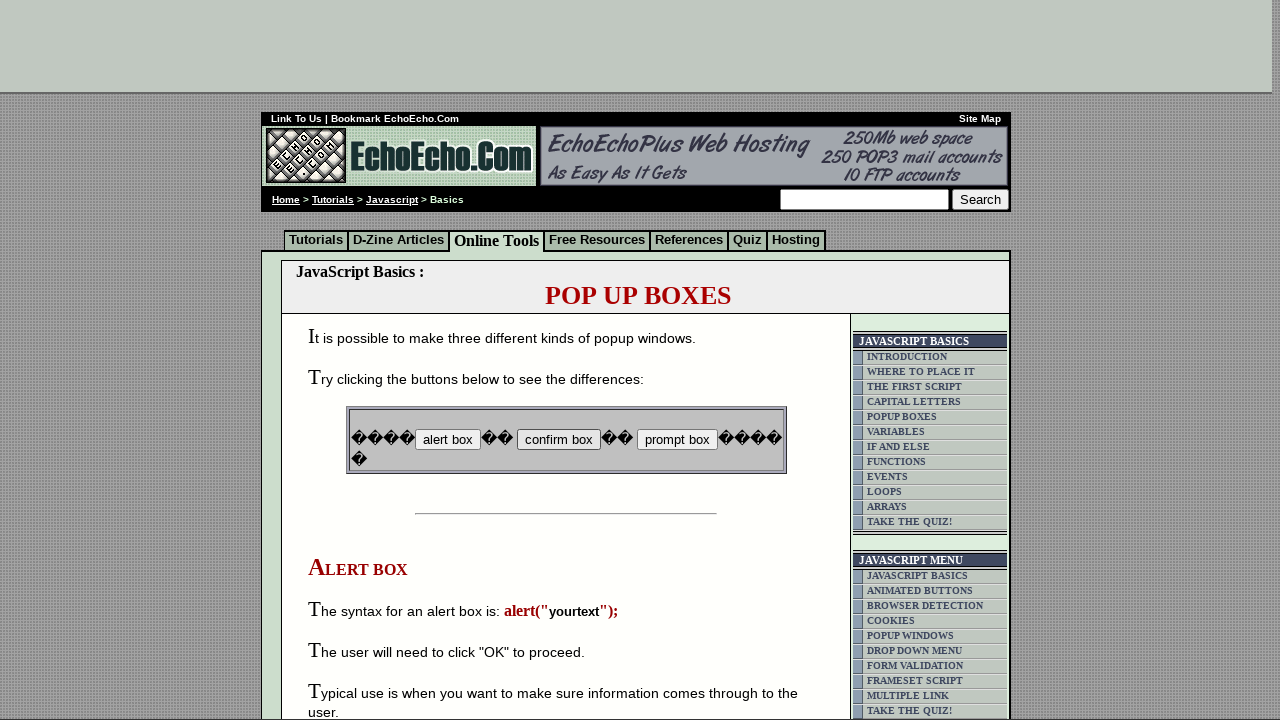

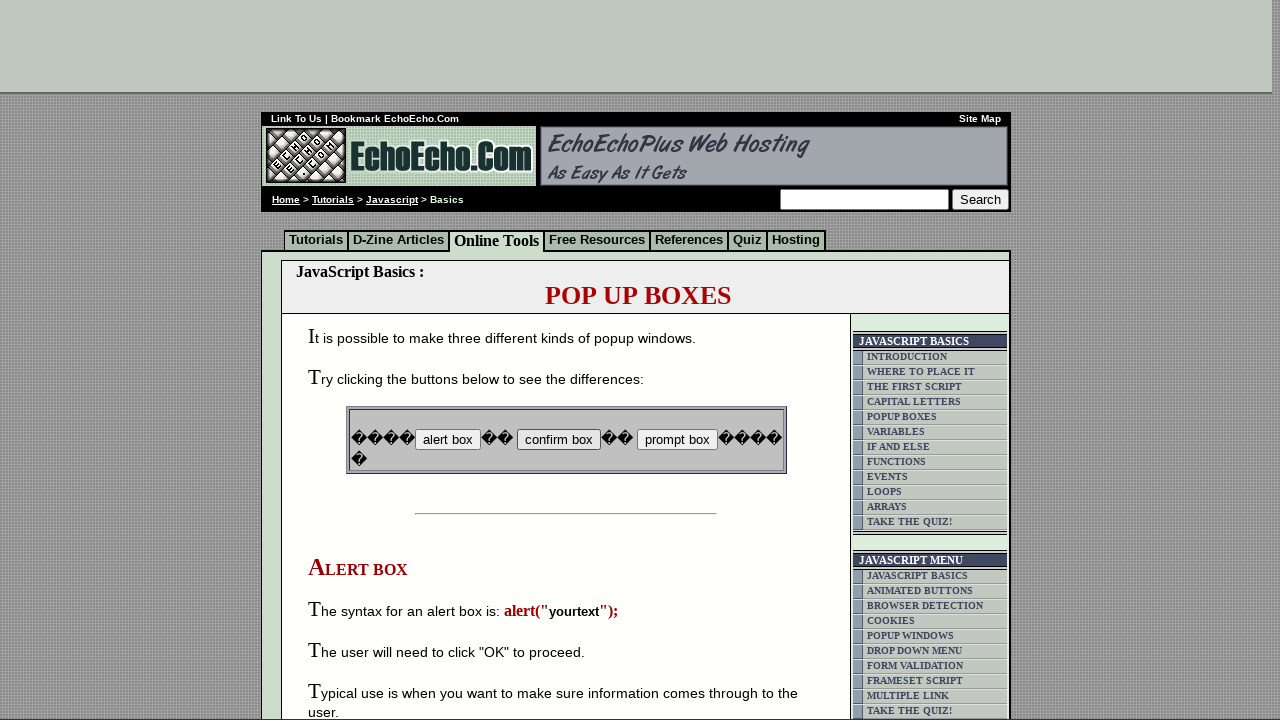